Tests e-commerce flow by navigating to laptops category, selecting a MacBook Air, adding it to cart, and viewing the cart

Starting URL: https://www.demoblaze.com/

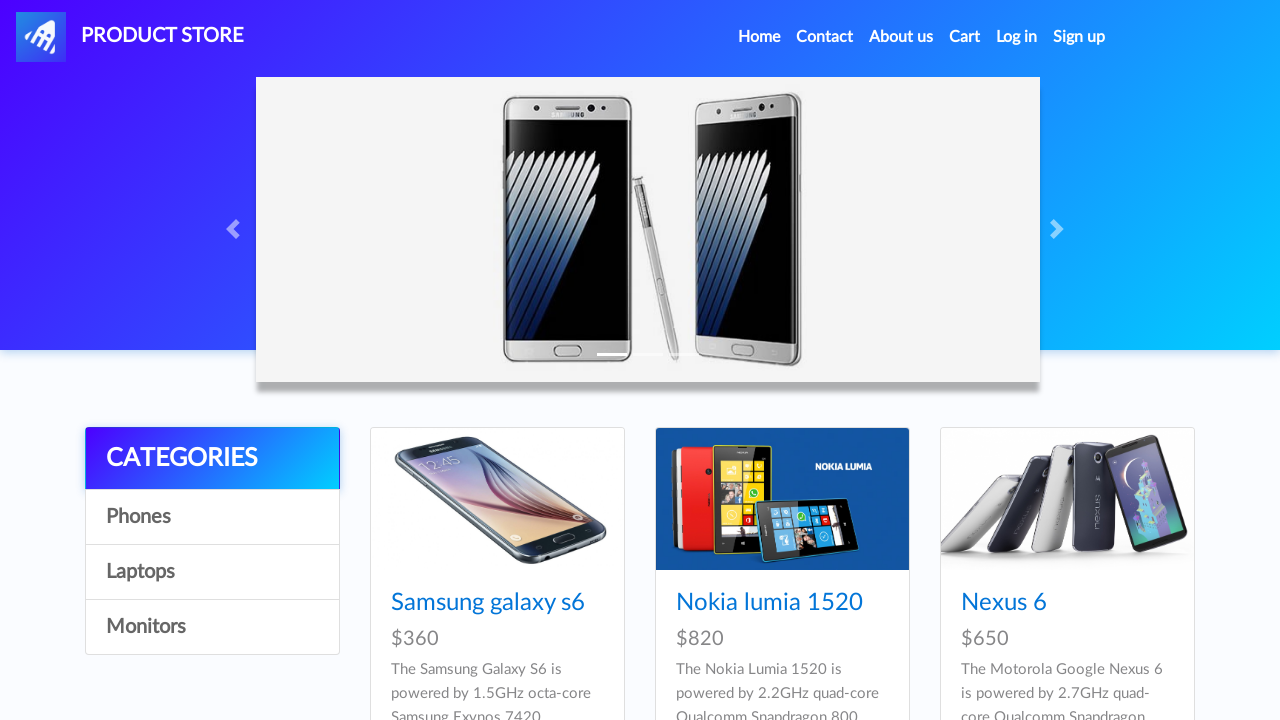

Clicked on Laptops category at (212, 572) on a:text('Laptops')
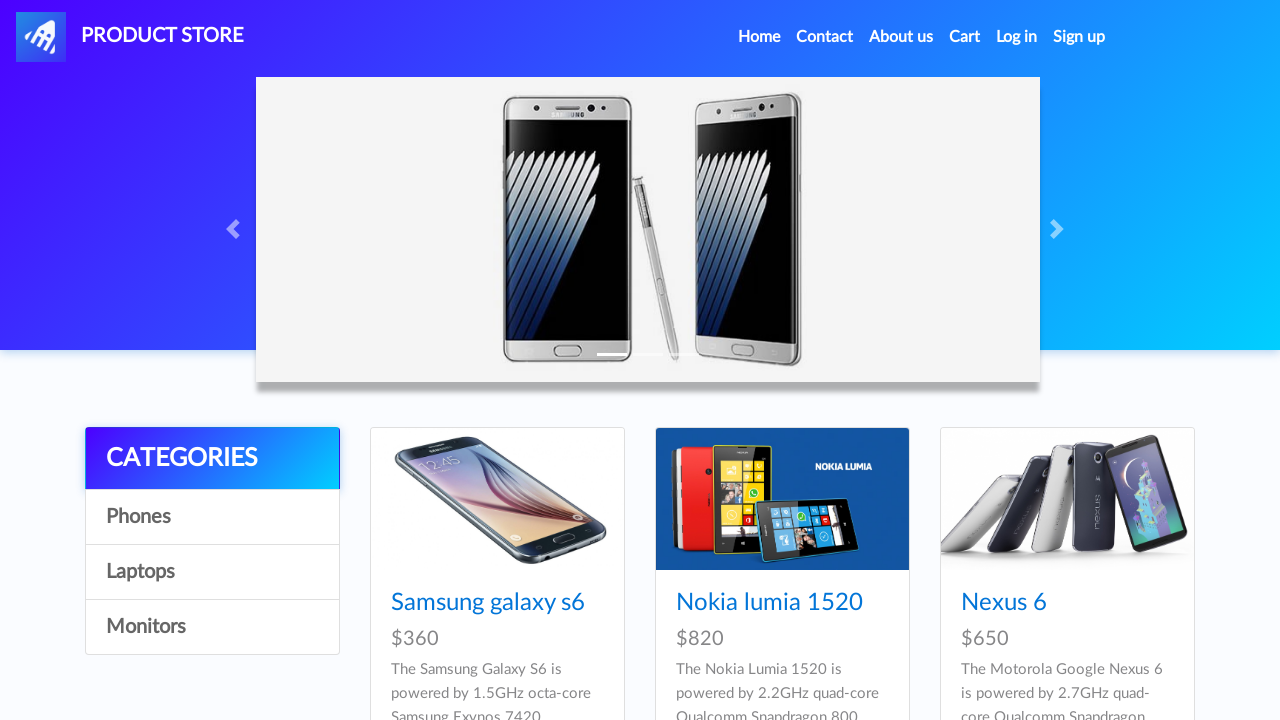

Waited for products to load
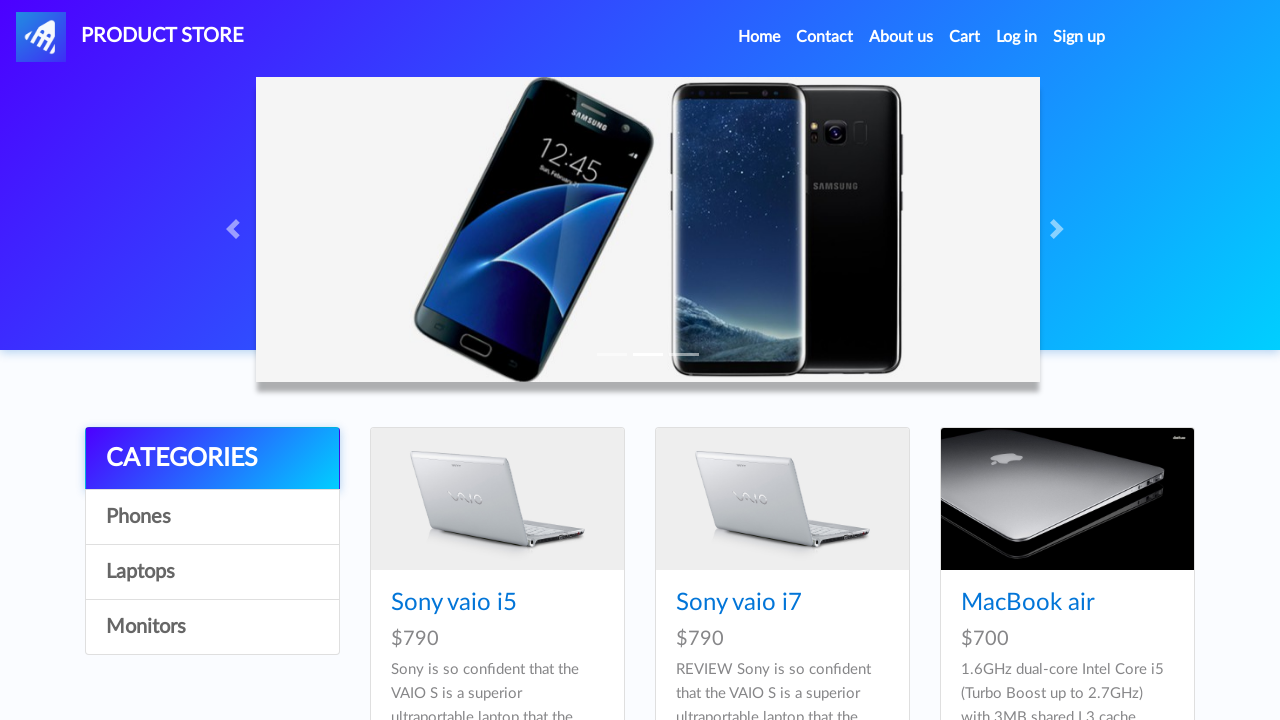

Clicked on MacBook Air product at (1028, 603) on a:text('MacBook air')
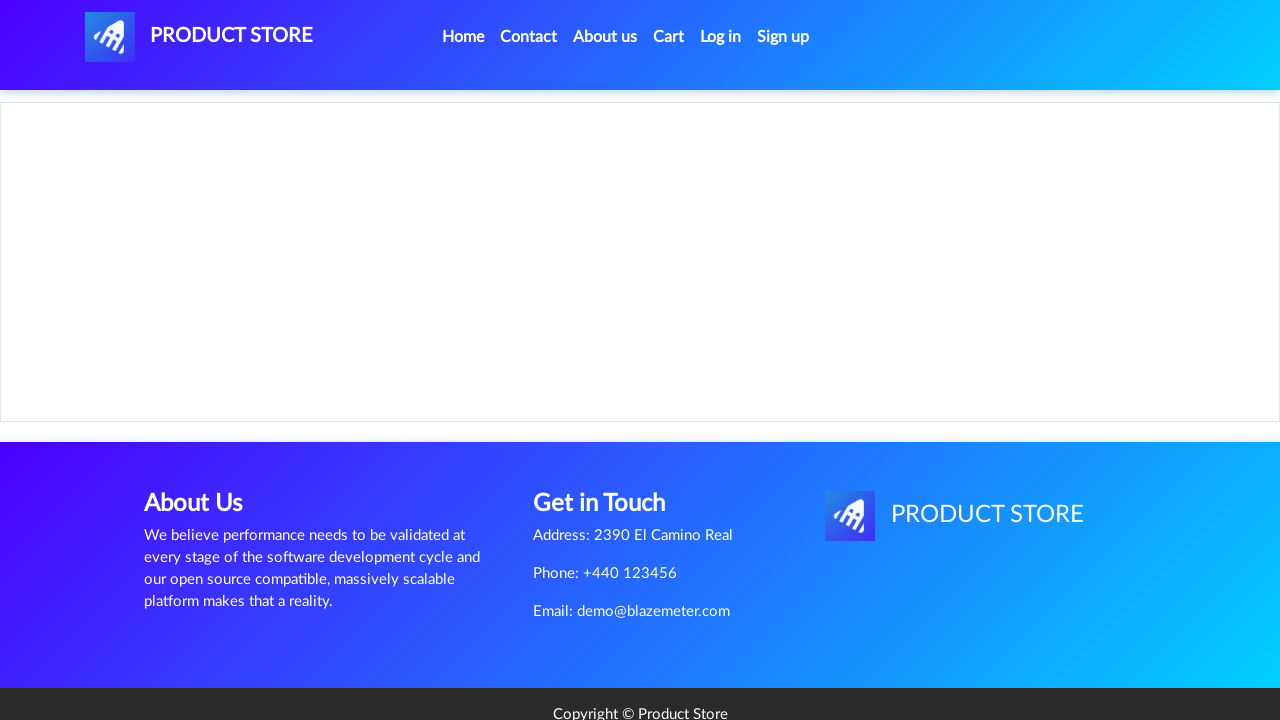

Waited for product page to load
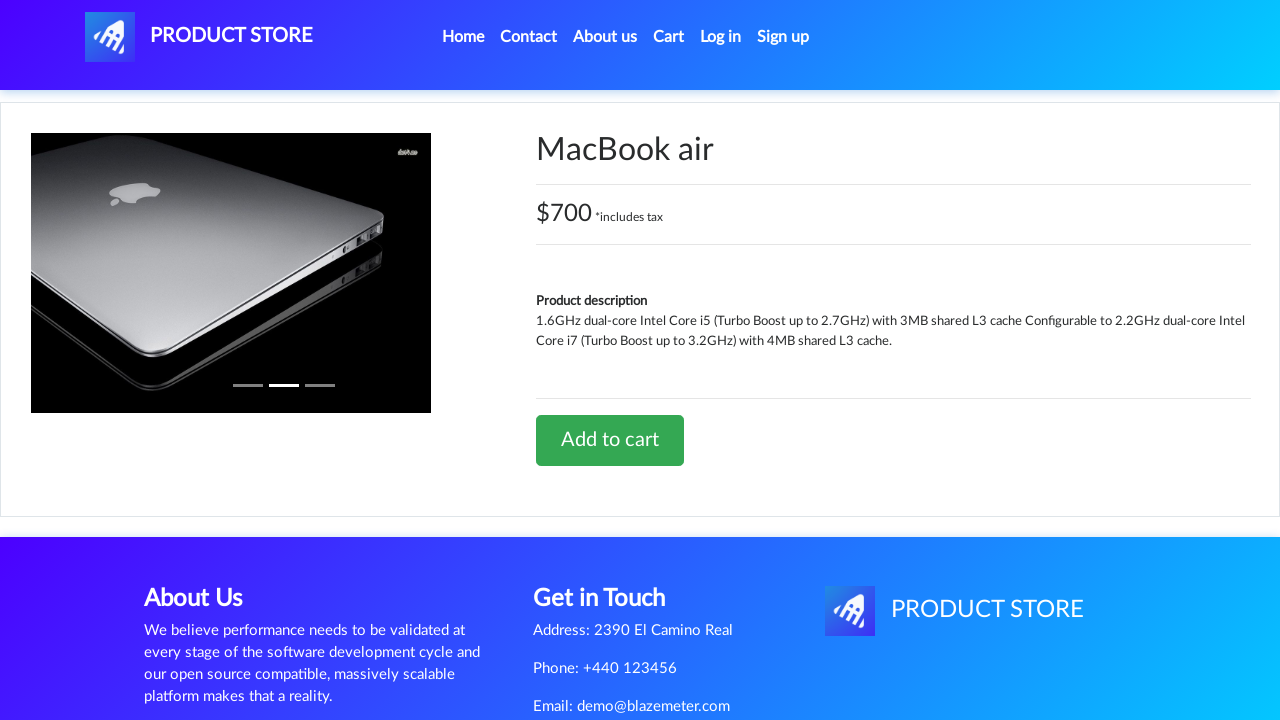

Clicked Add to cart button at (610, 440) on a:text('Add to cart')
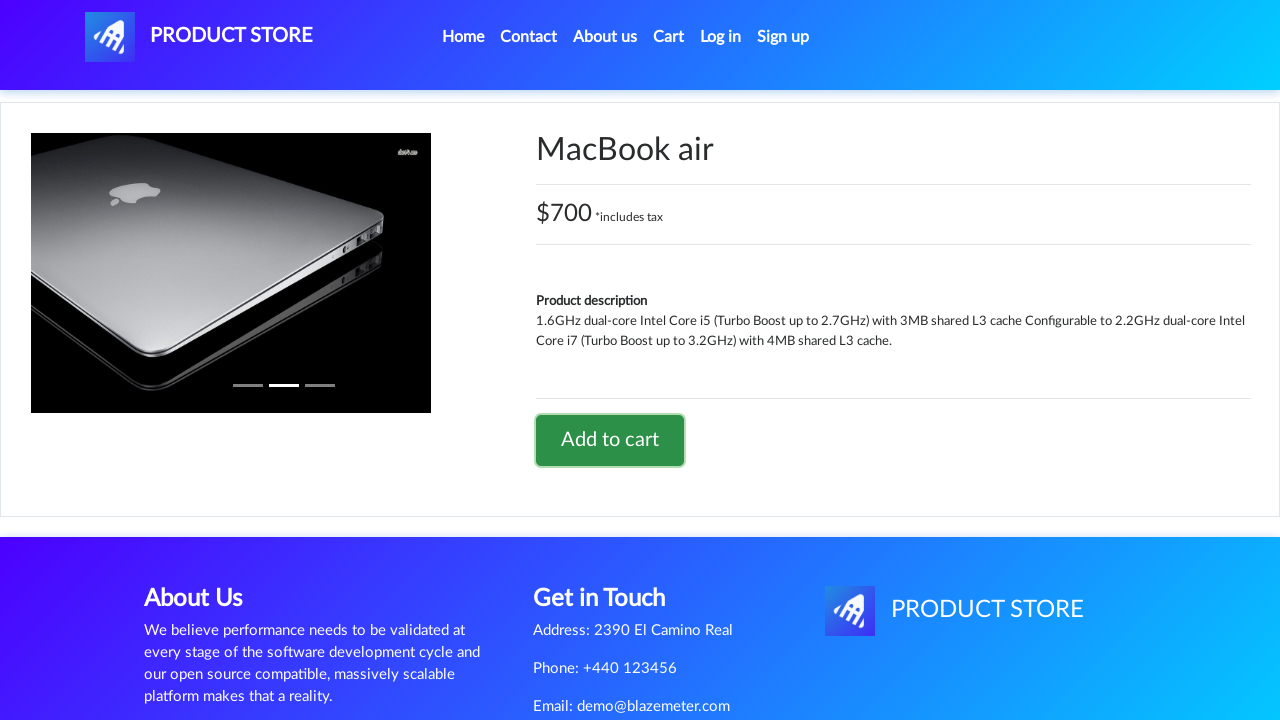

Set up dialog handler to accept alerts
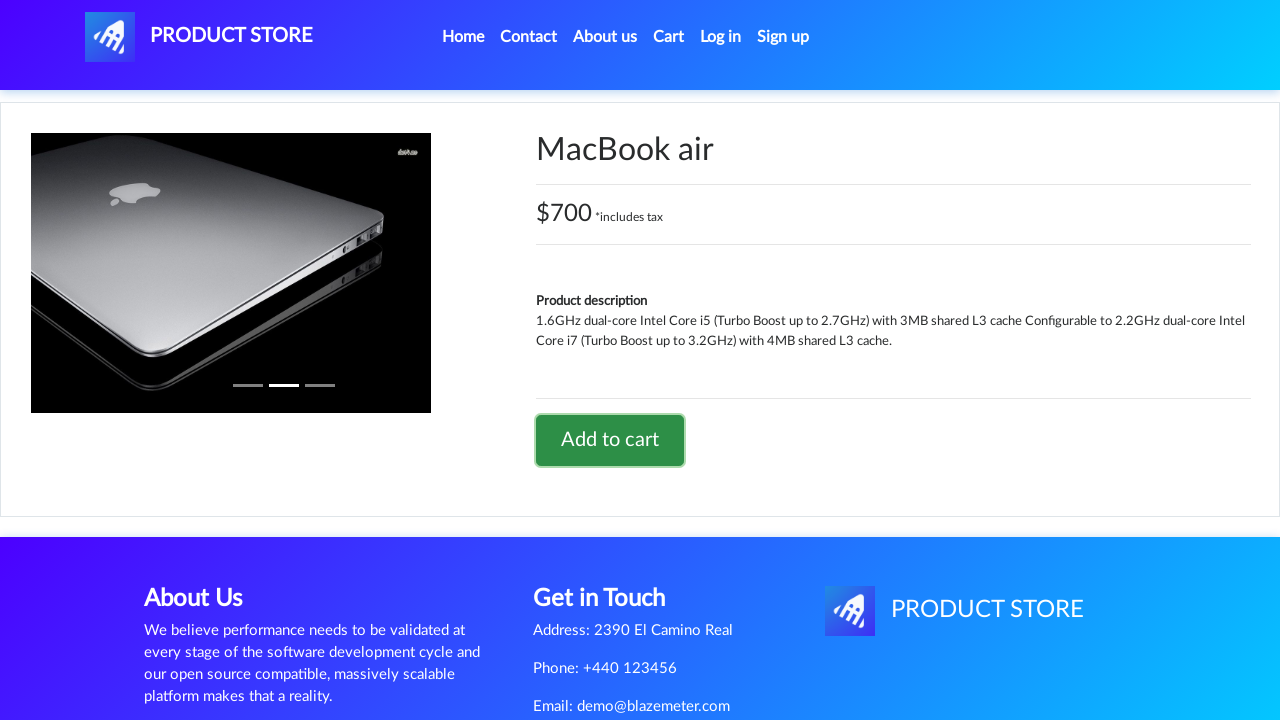

Waited for cart confirmation
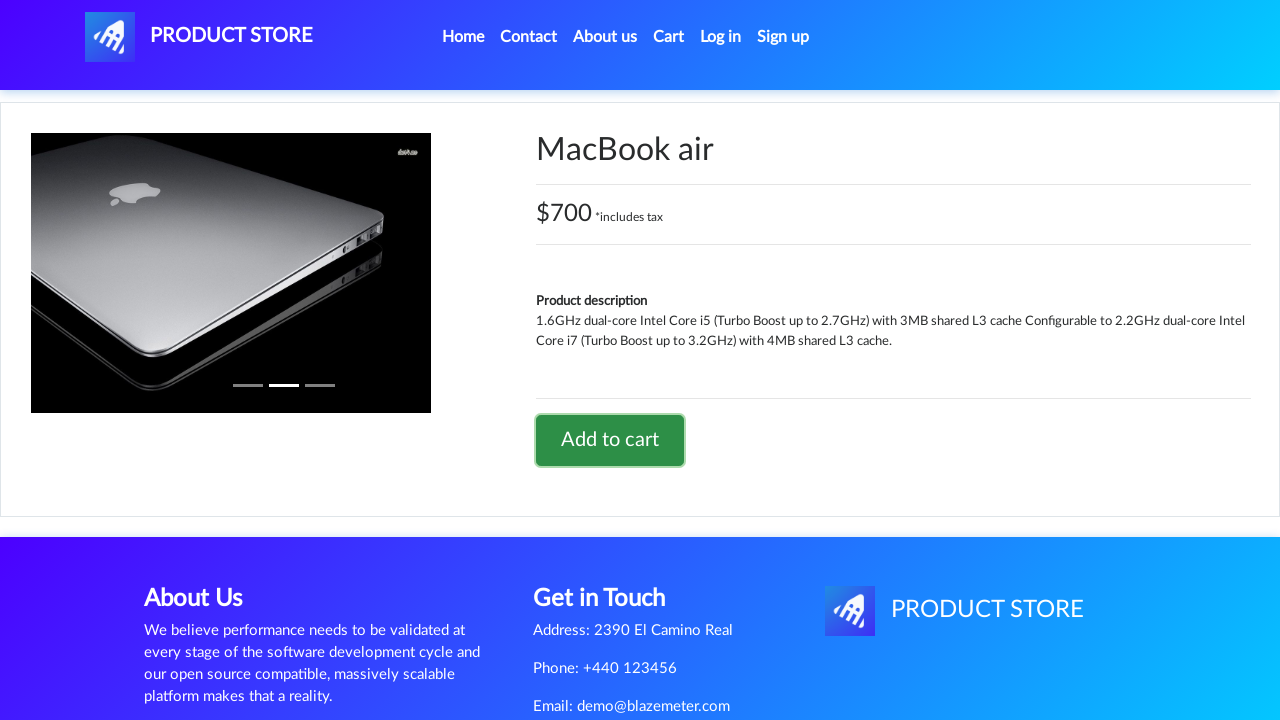

Navigated to Cart page at (669, 37) on a:text('Cart')
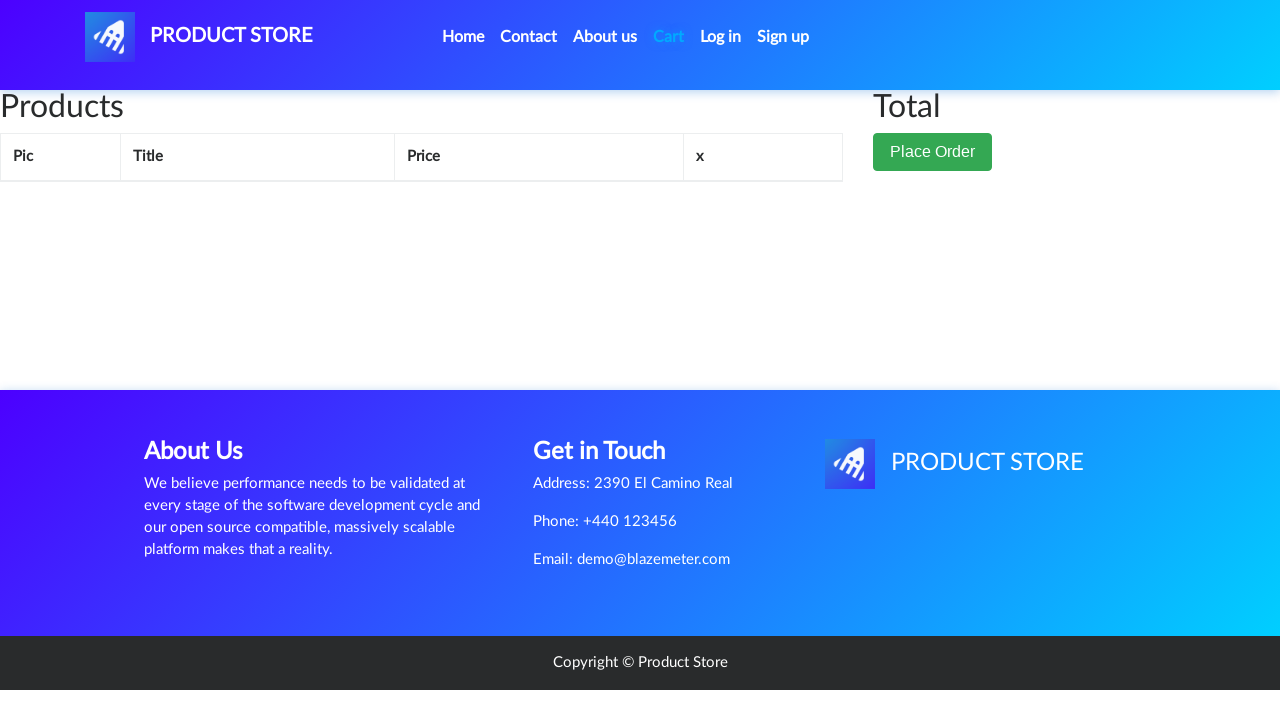

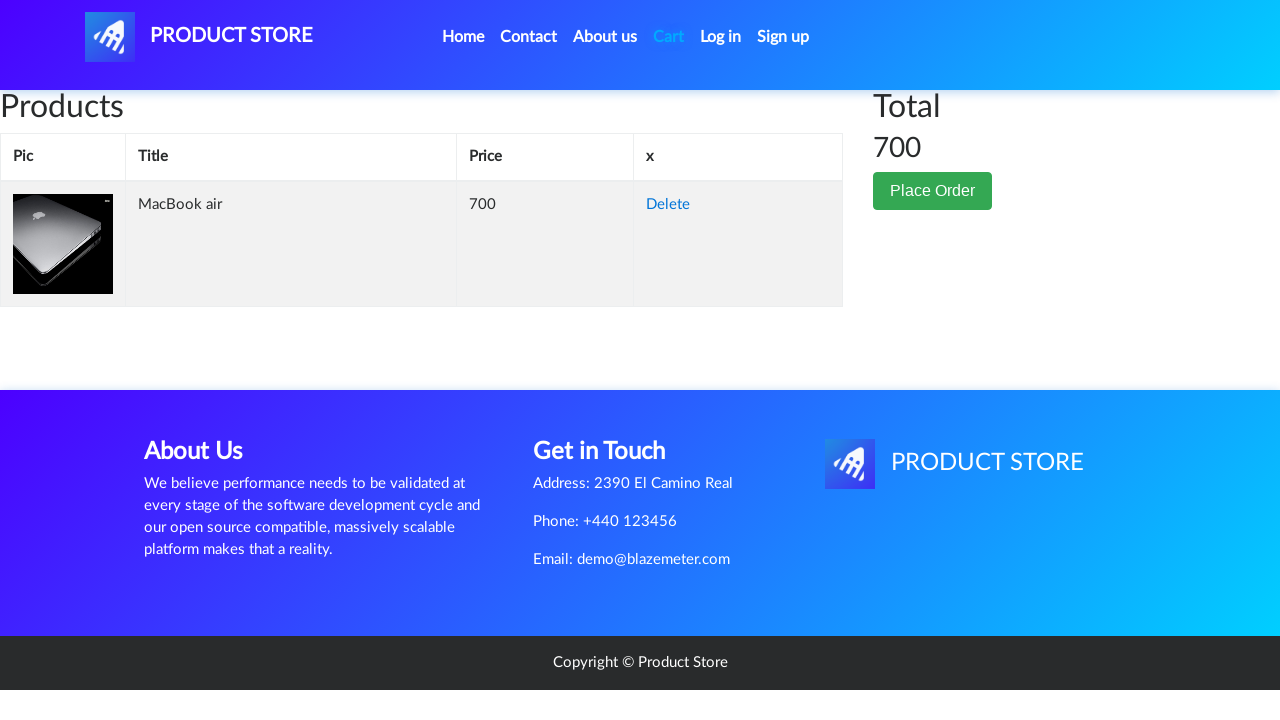